Tests dropdown functionality by getting all options and then selecting a country by value

Starting URL: https://testautomationpractice.blogspot.com/

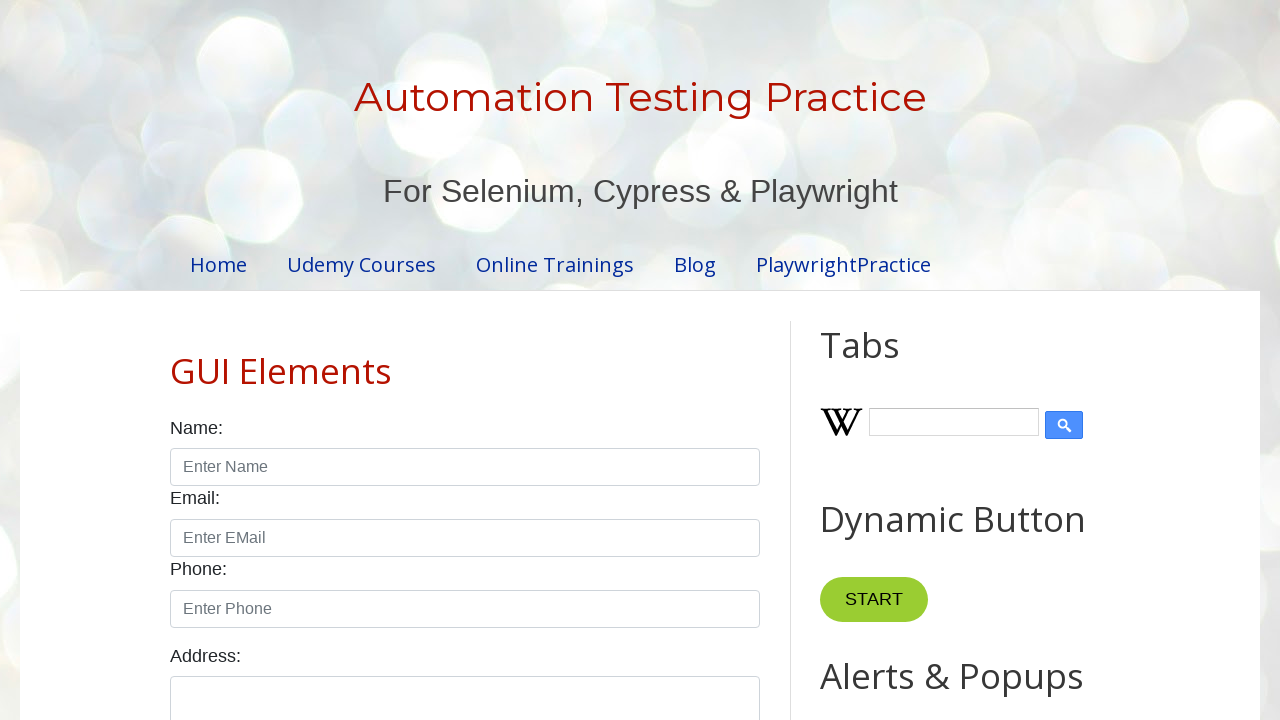

Scrolled down to make dropdown visible
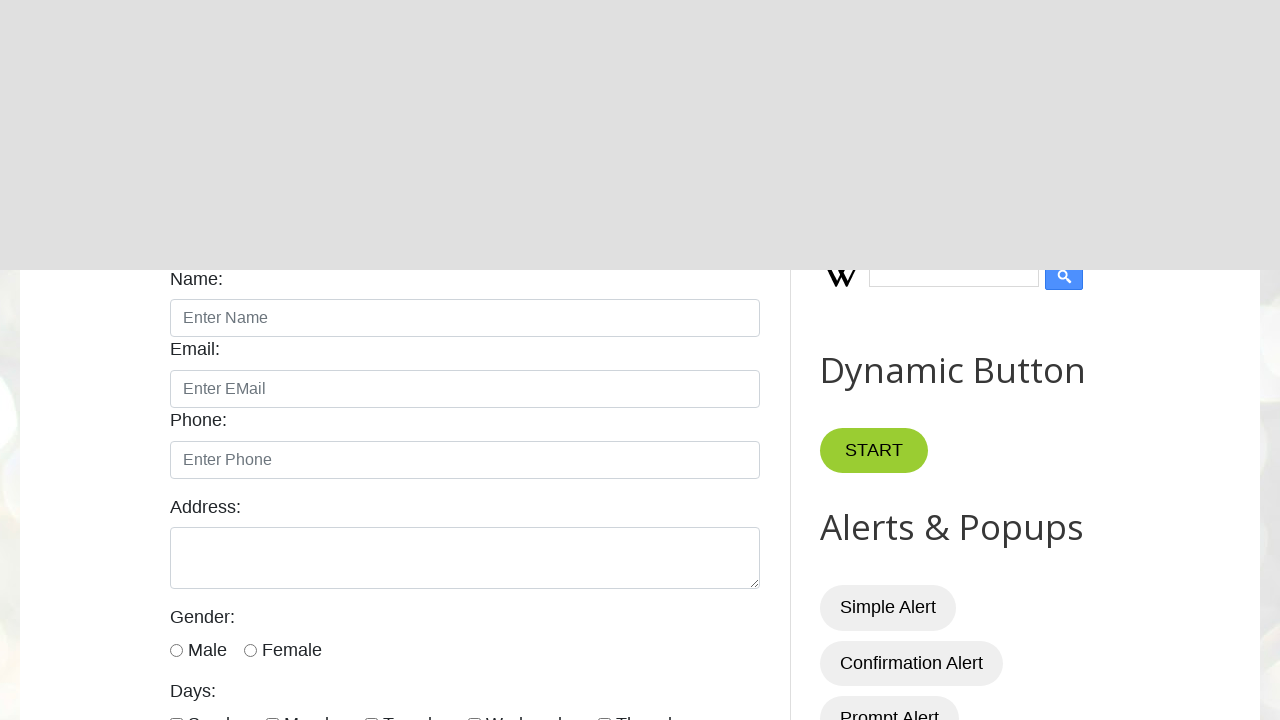

Located country dropdown element
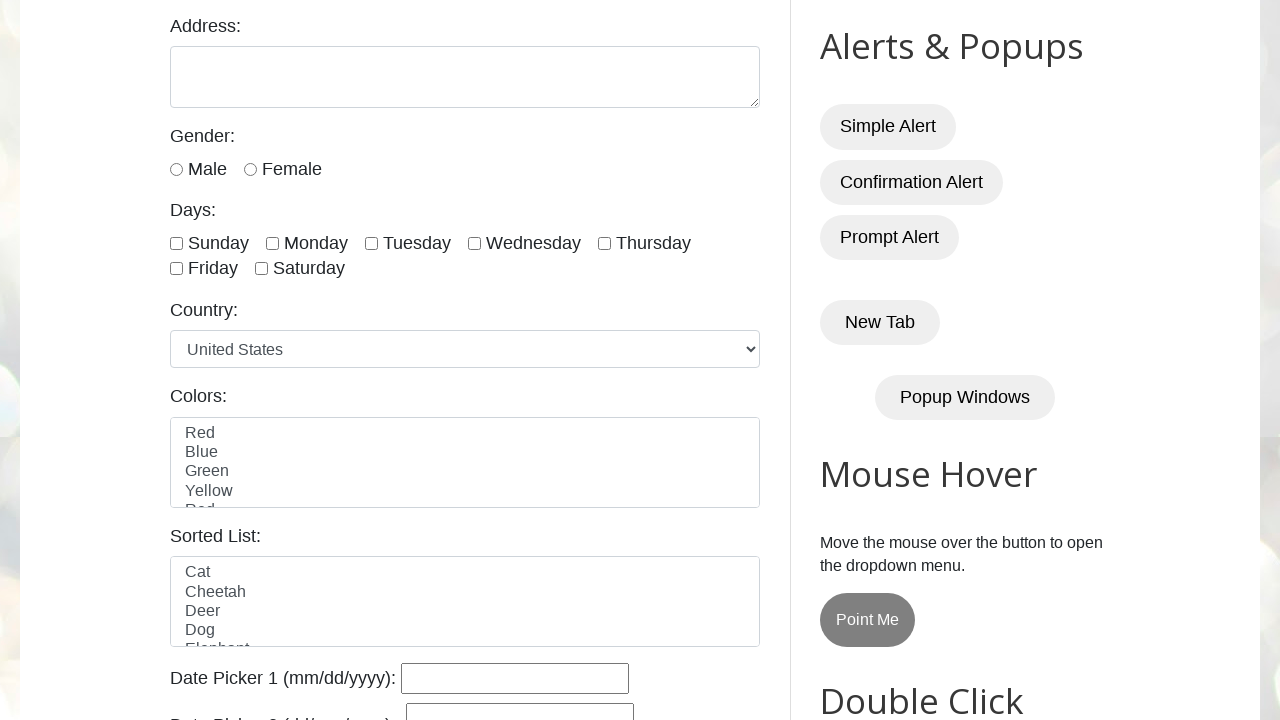

Retrieved all dropdown options: ['\n        United States\n      ', '\n        Canada\n      ', '\n        United Kingdom\n      ', '\n        Germany\n      ', '\n        France\n      ', '\n        Australia\n      ', '\n        Japan\n      ', '\n        China\n      ', '\n        Brazil\n      ', '\n        India\n      ']
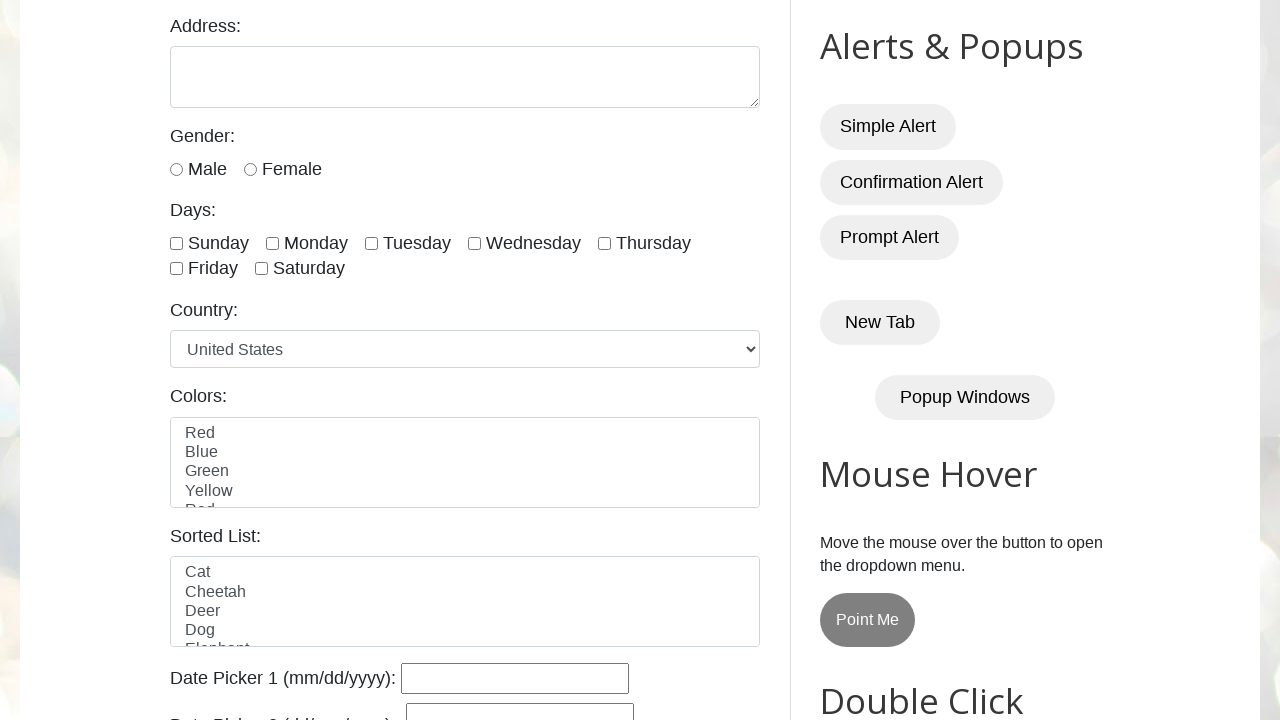

Selected 'china' from country dropdown on select#country
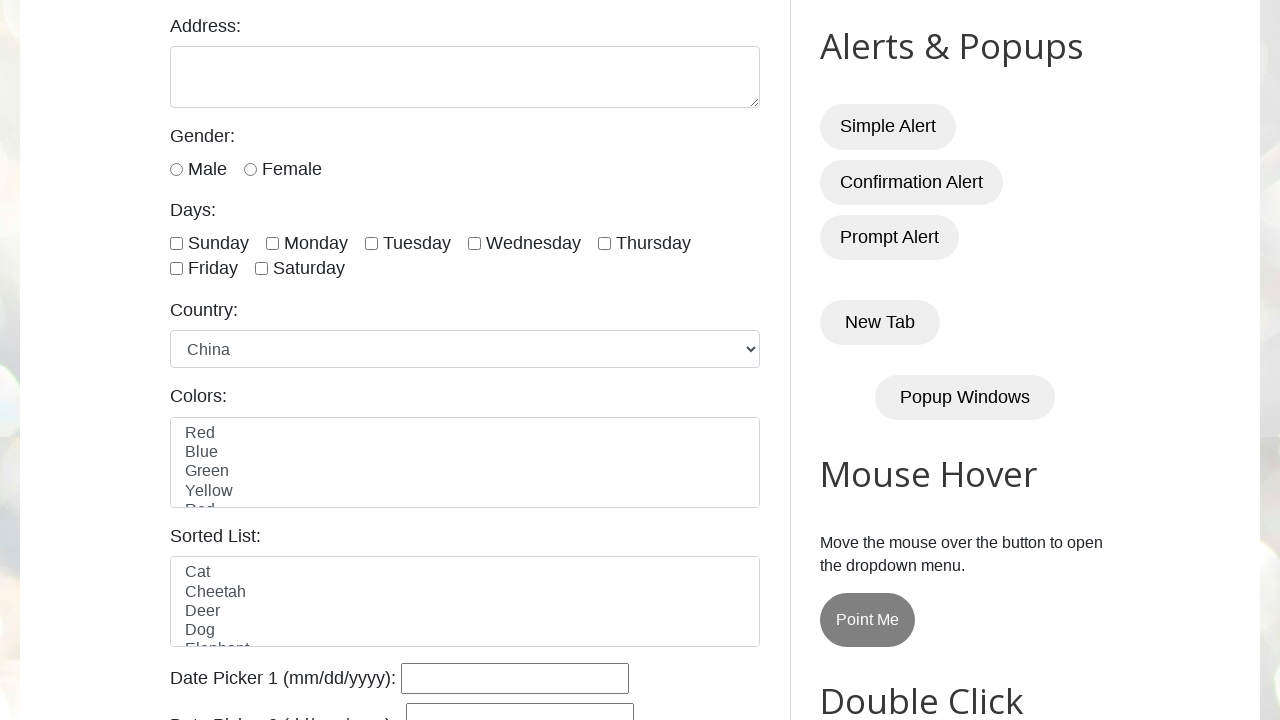

Waited 3 seconds to see dropdown selection
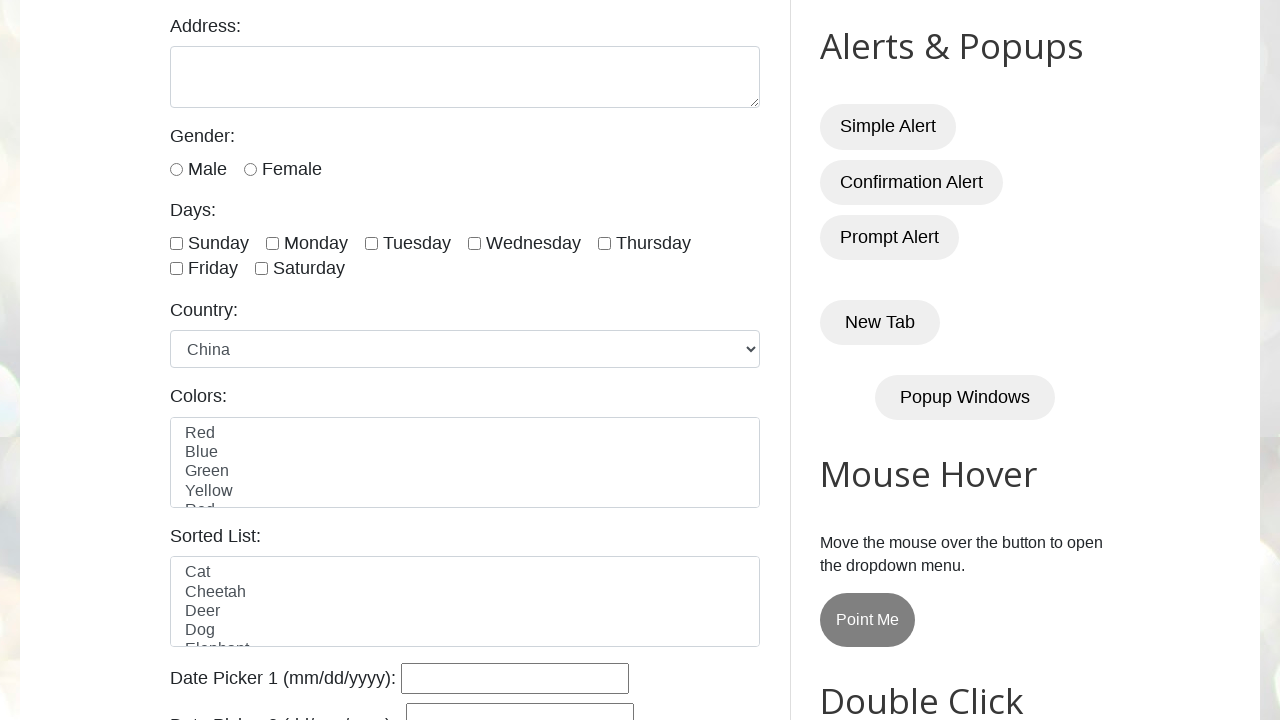

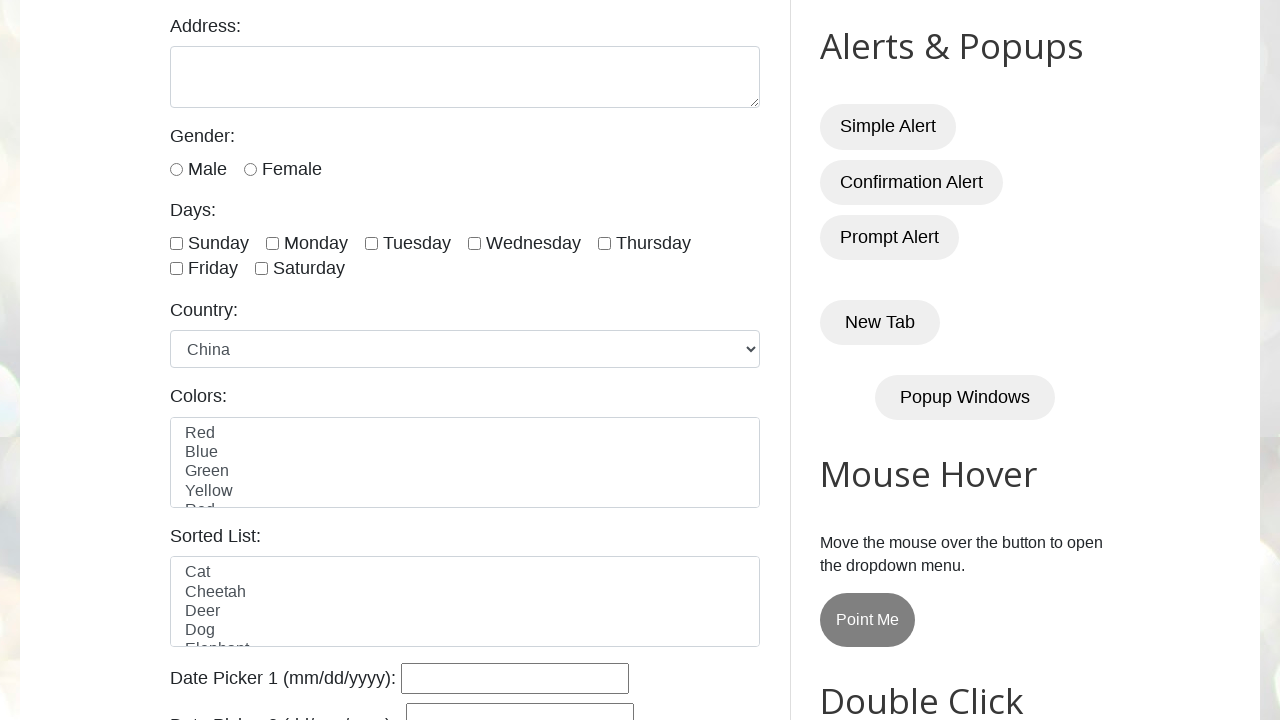